Tests explicit wait functionality by clicking a button and waiting for a yellow circle element to appear

Starting URL: https://smilinrobin.github.io/LearningSelenium/docs/Chapter3_Waits.html

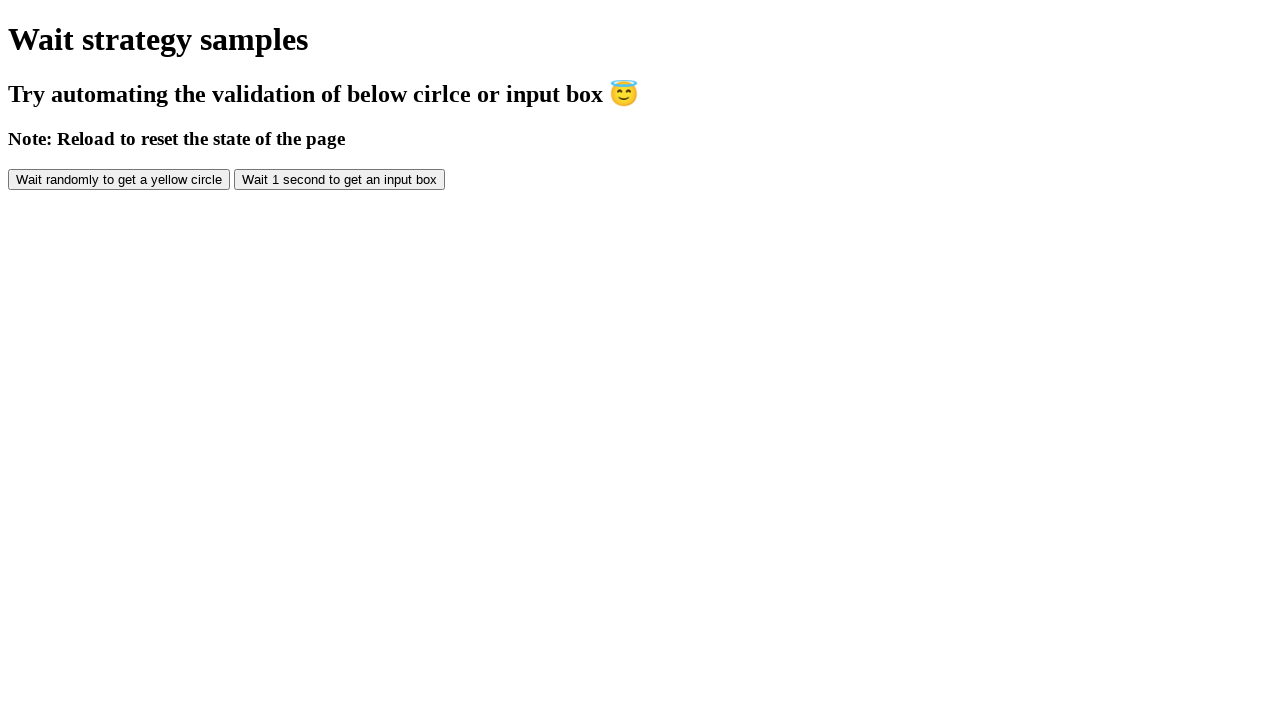

Navigated to explicit wait example page
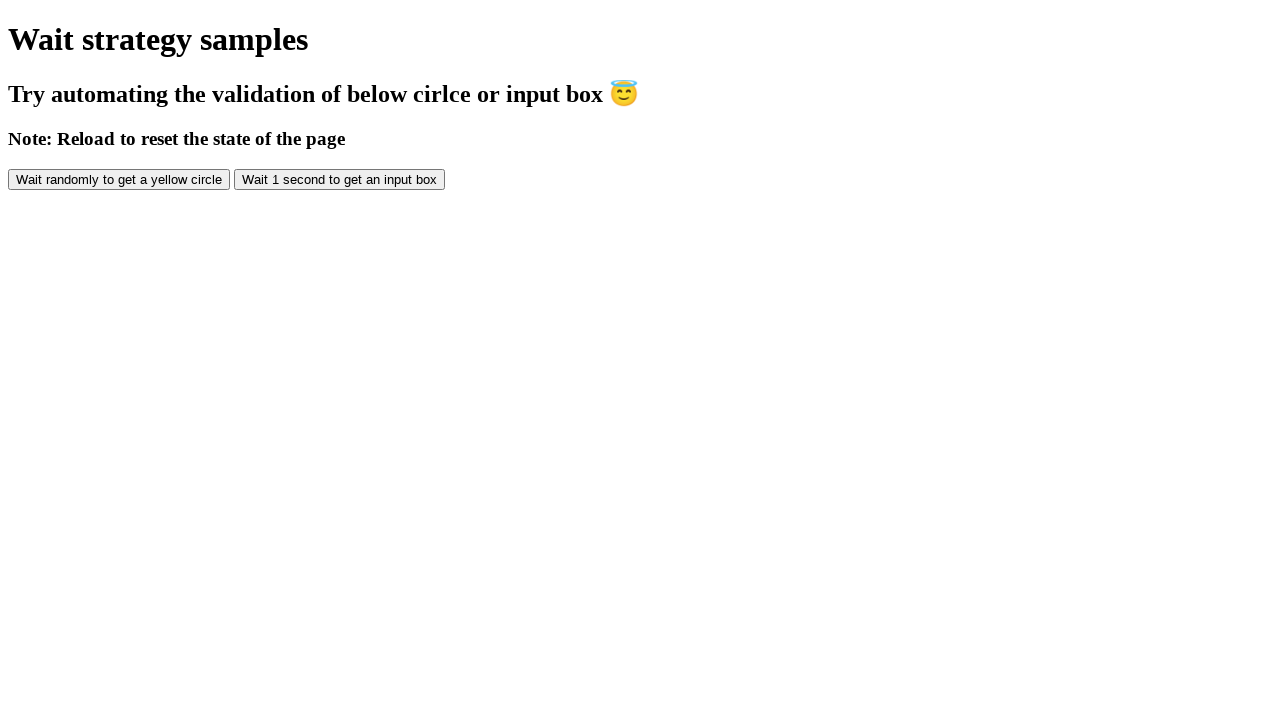

Clicked button to trigger yellow circle appearance at (119, 179) on #explicitbutton
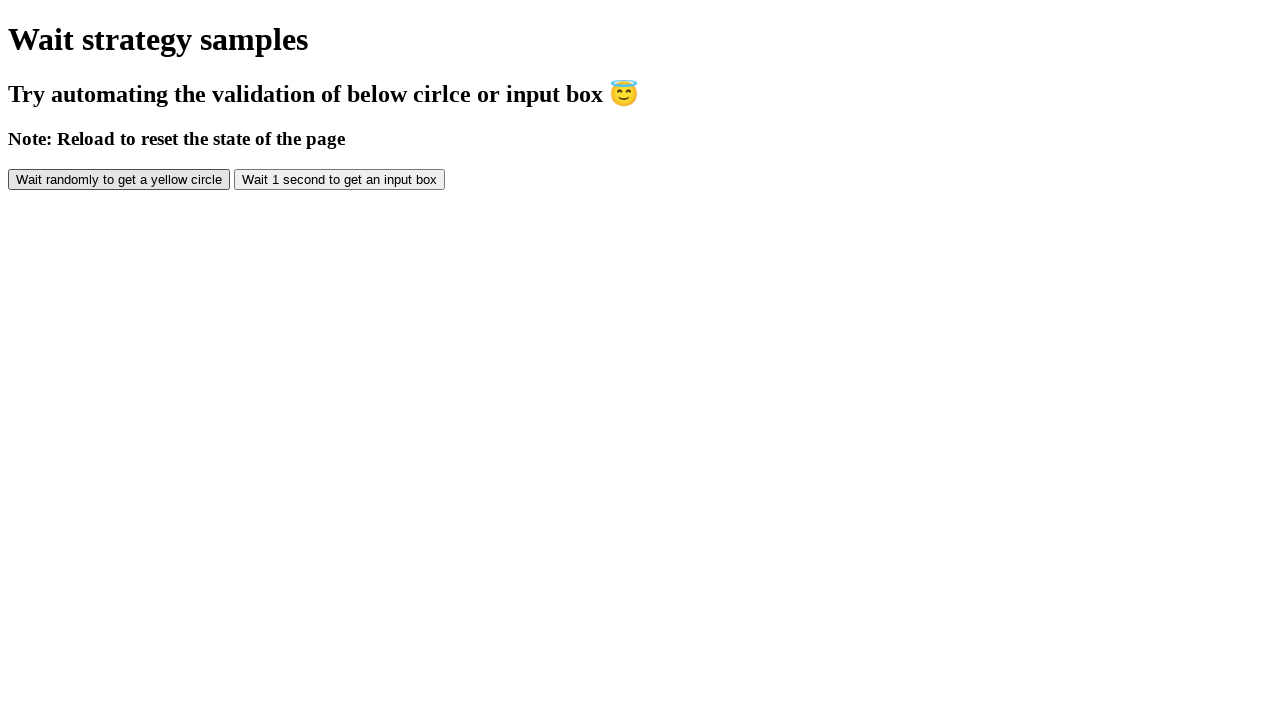

Yellow circle element became visible
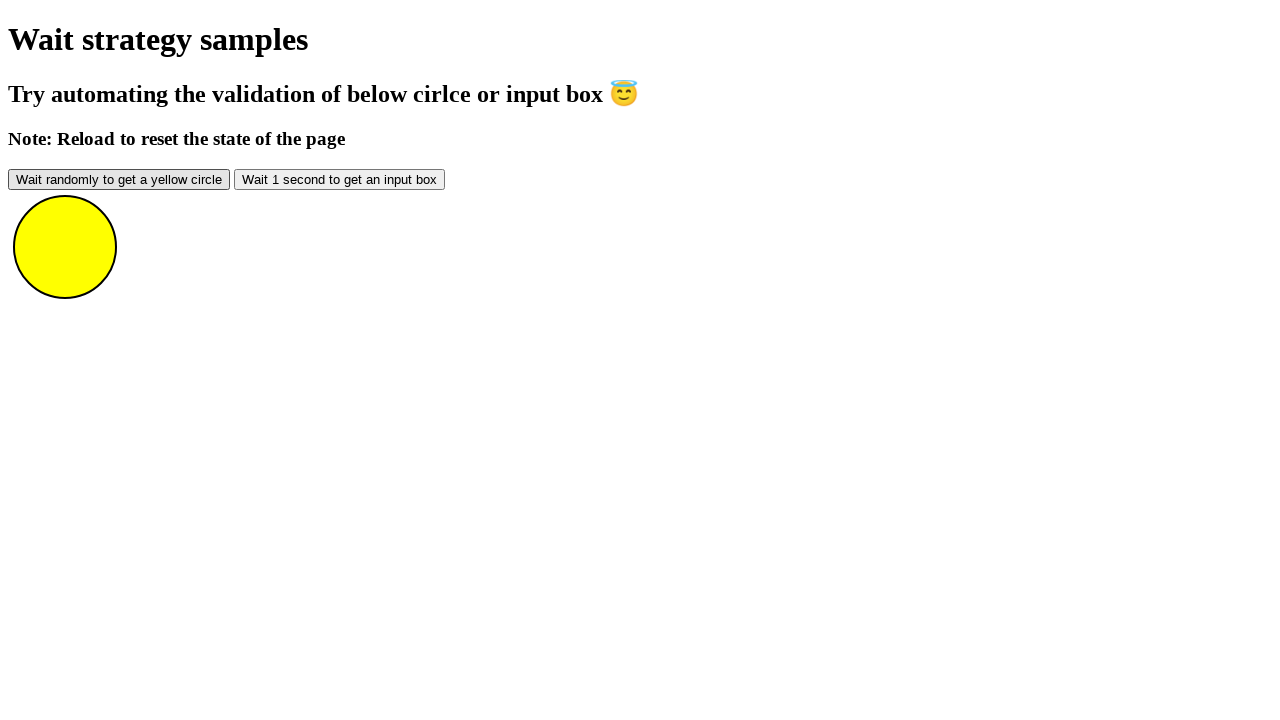

Verified yellow circle is visible
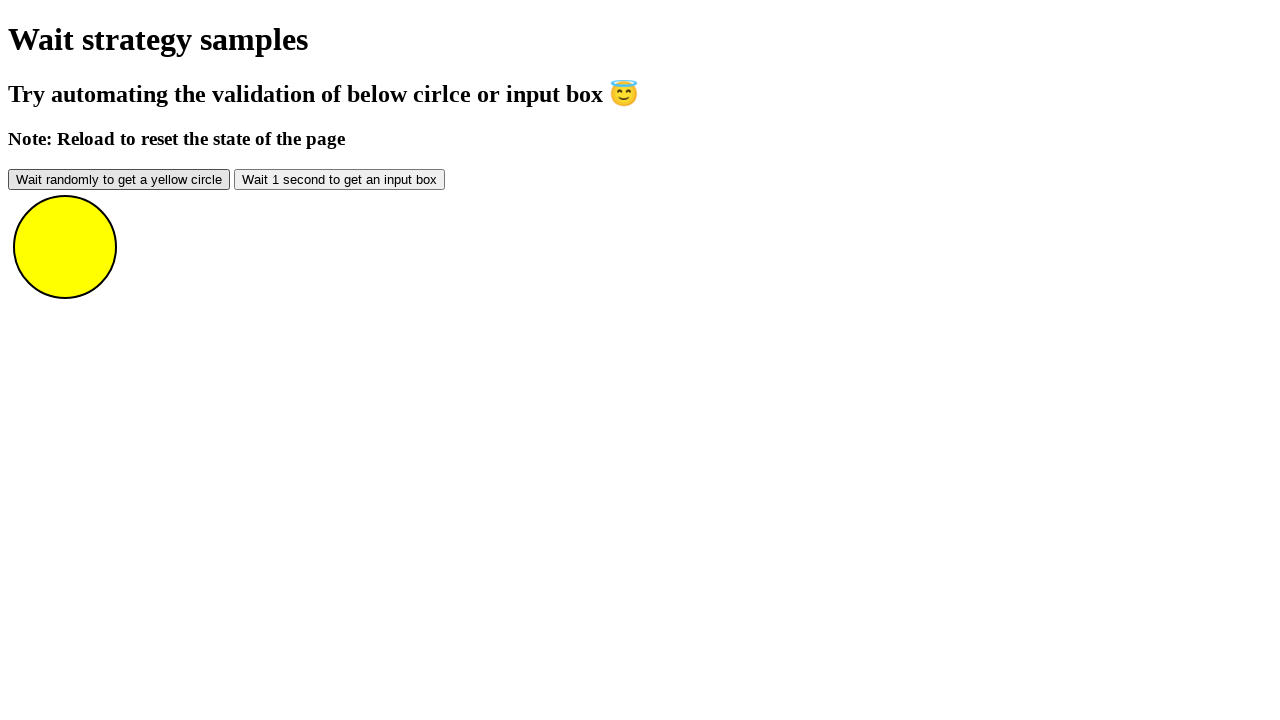

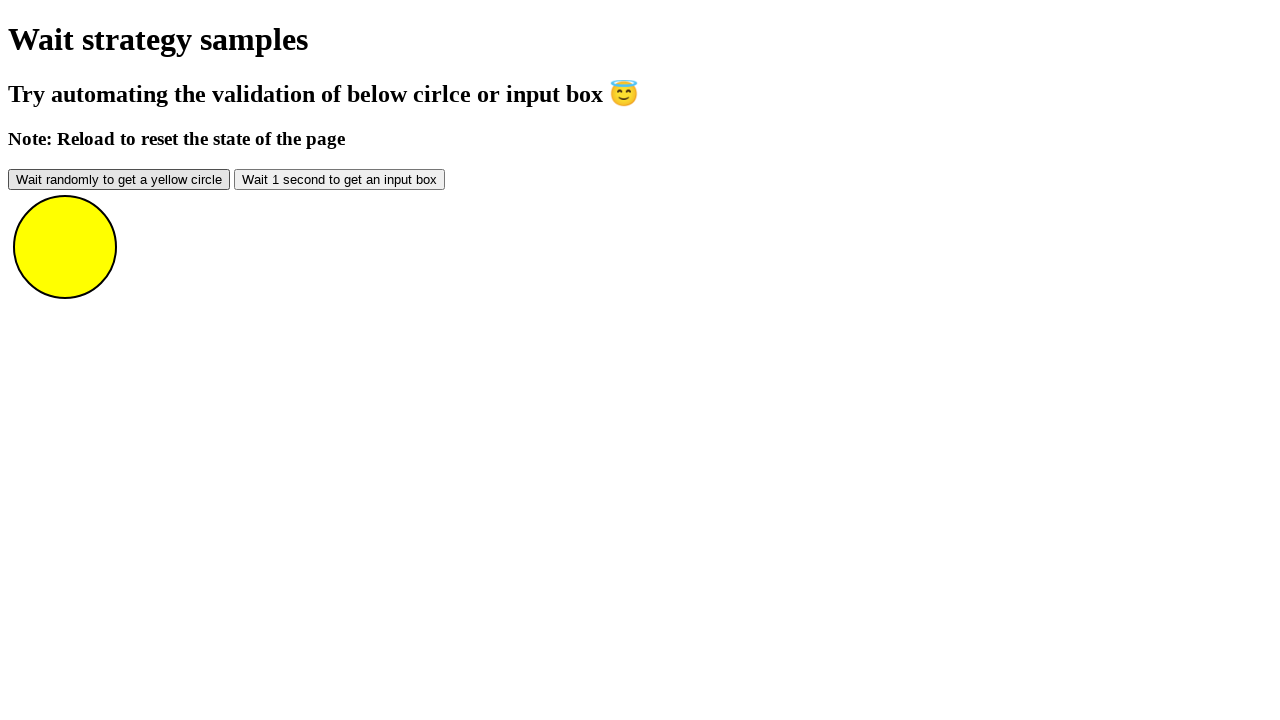